Tests a practice form by filling out personal information fields (name, email, phone), selecting gender and hobbies, choosing a date of birth, selecting state and city dropdowns, and submitting the form.

Starting URL: https://demoqa.com/automation-practice-form

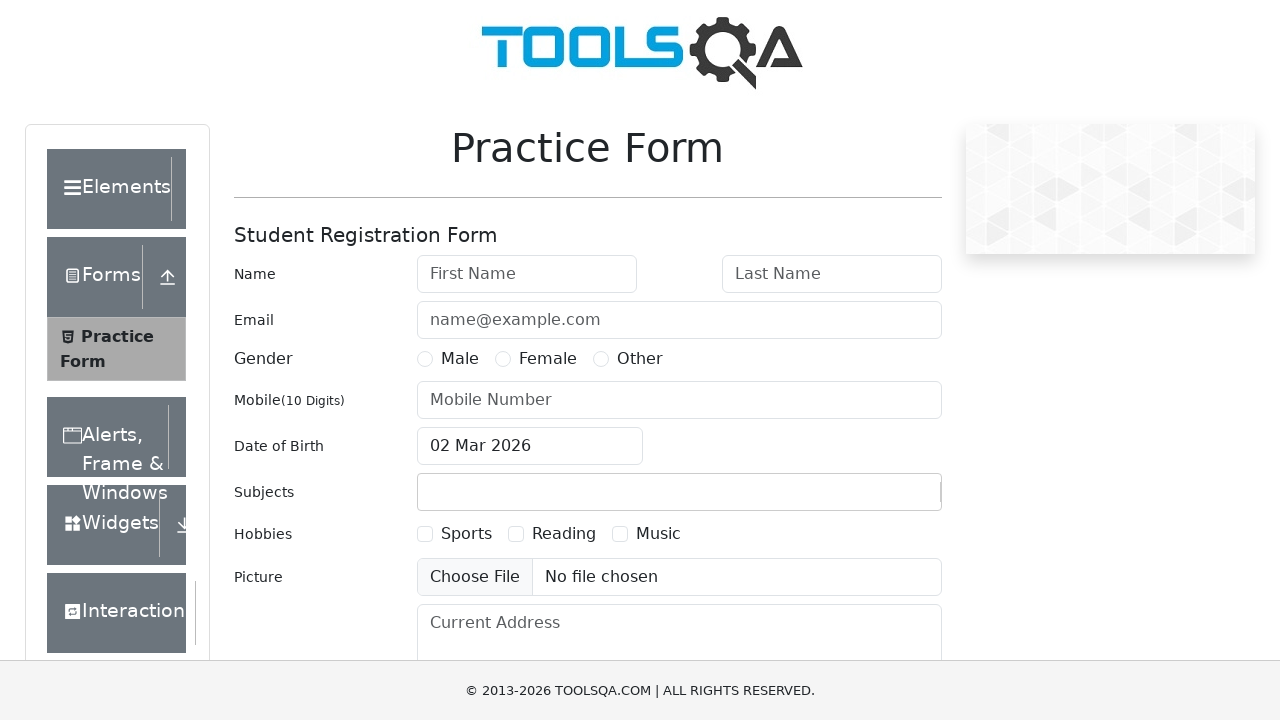

Filled first name field with 'duvan' on #firstName
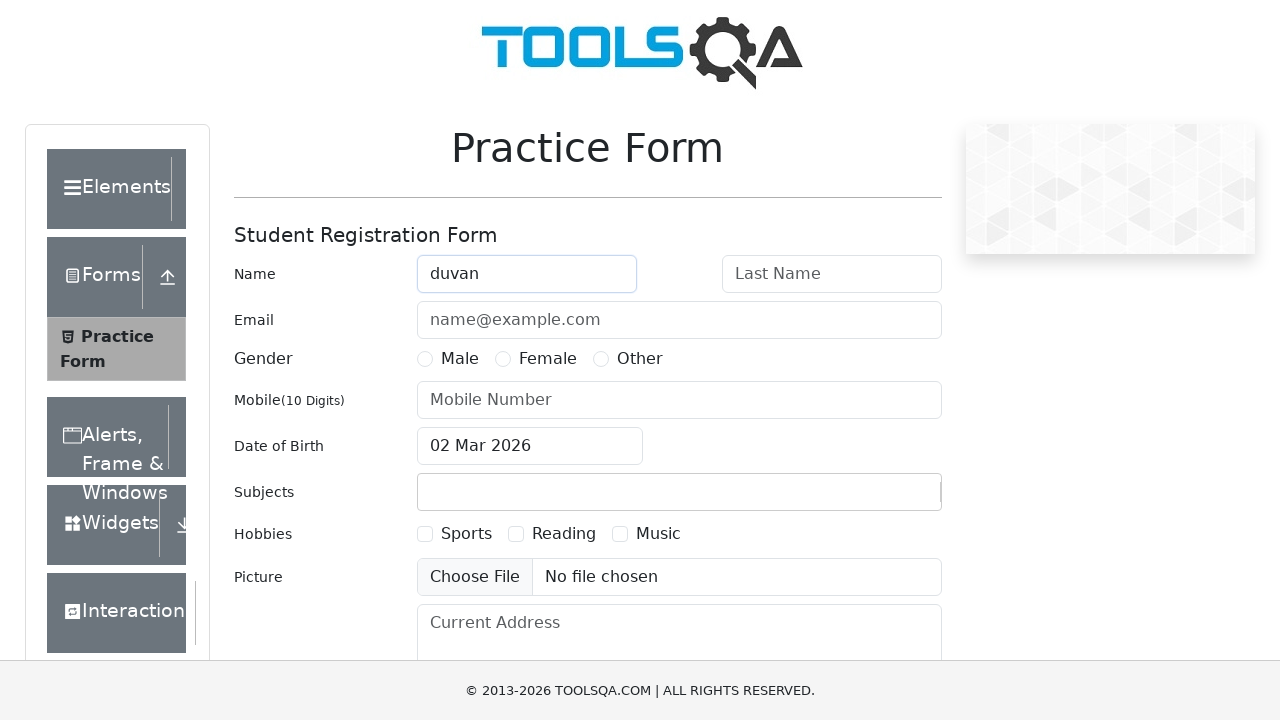

Filled last name field with 'Florian' on #lastName
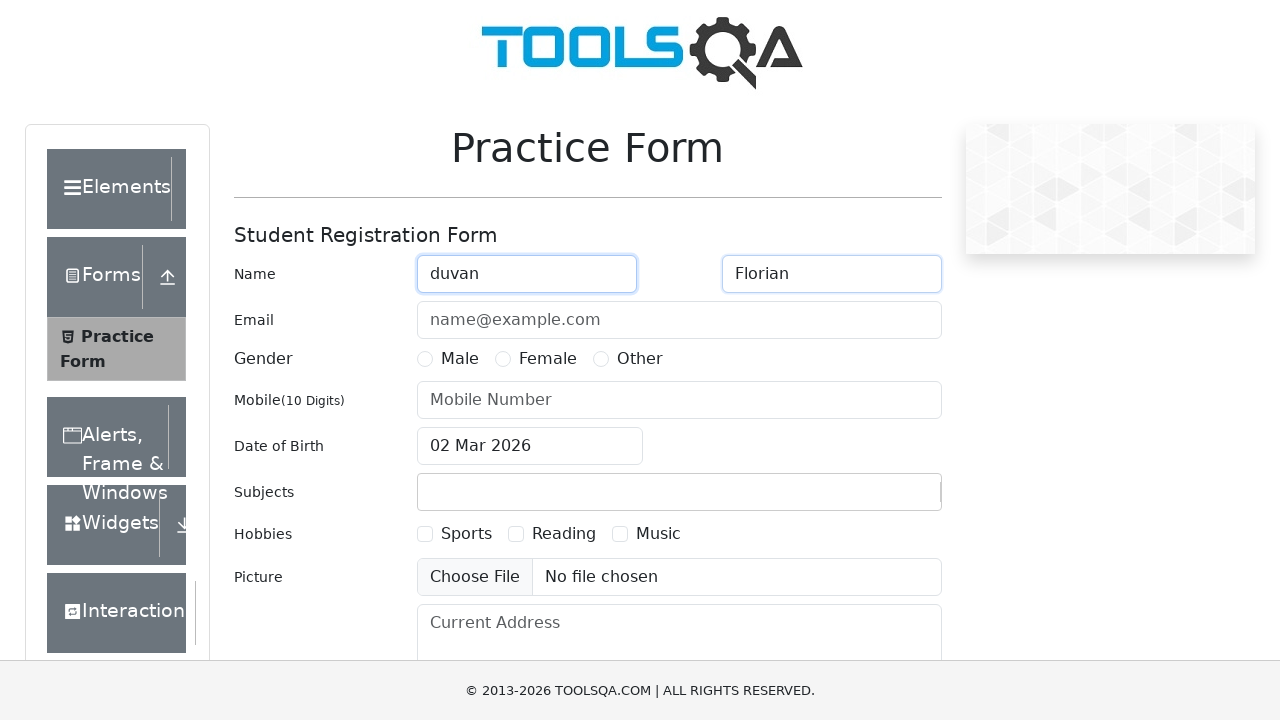

Filled email field with 'duvanfloriansalazar@gmail.com' on #userEmail
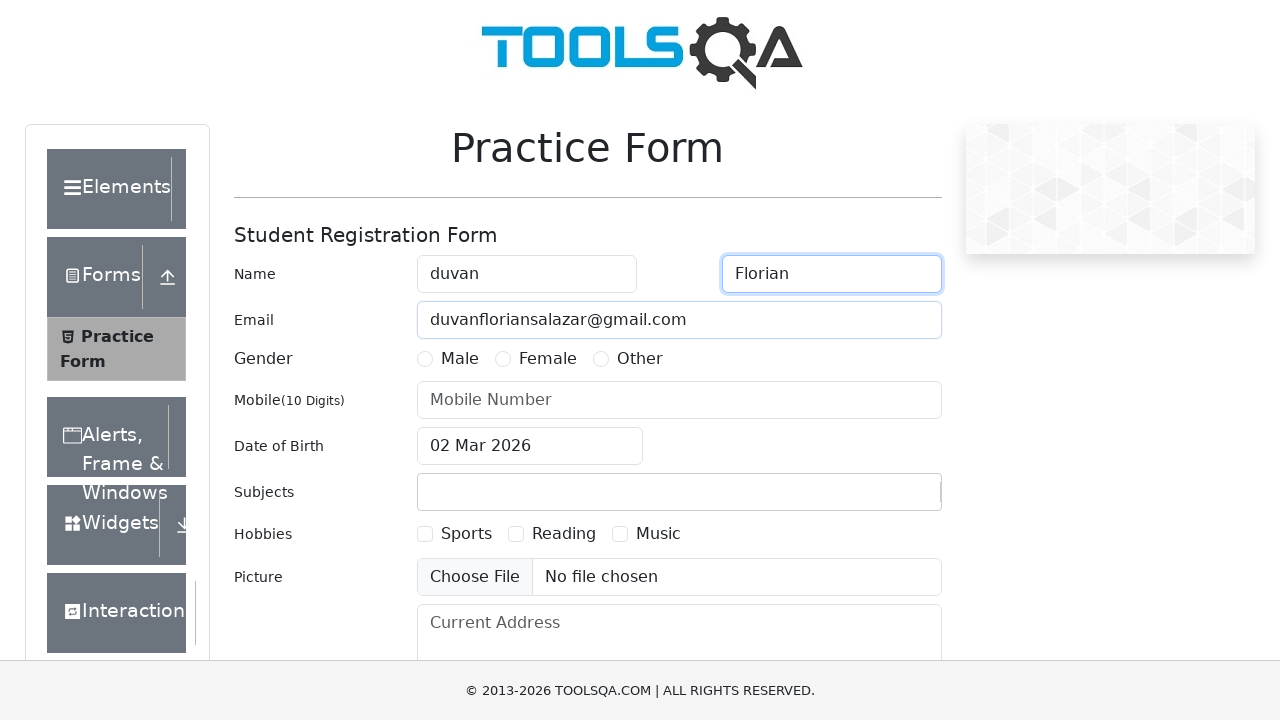

Filled phone number field with '3001234567' on #userNumber
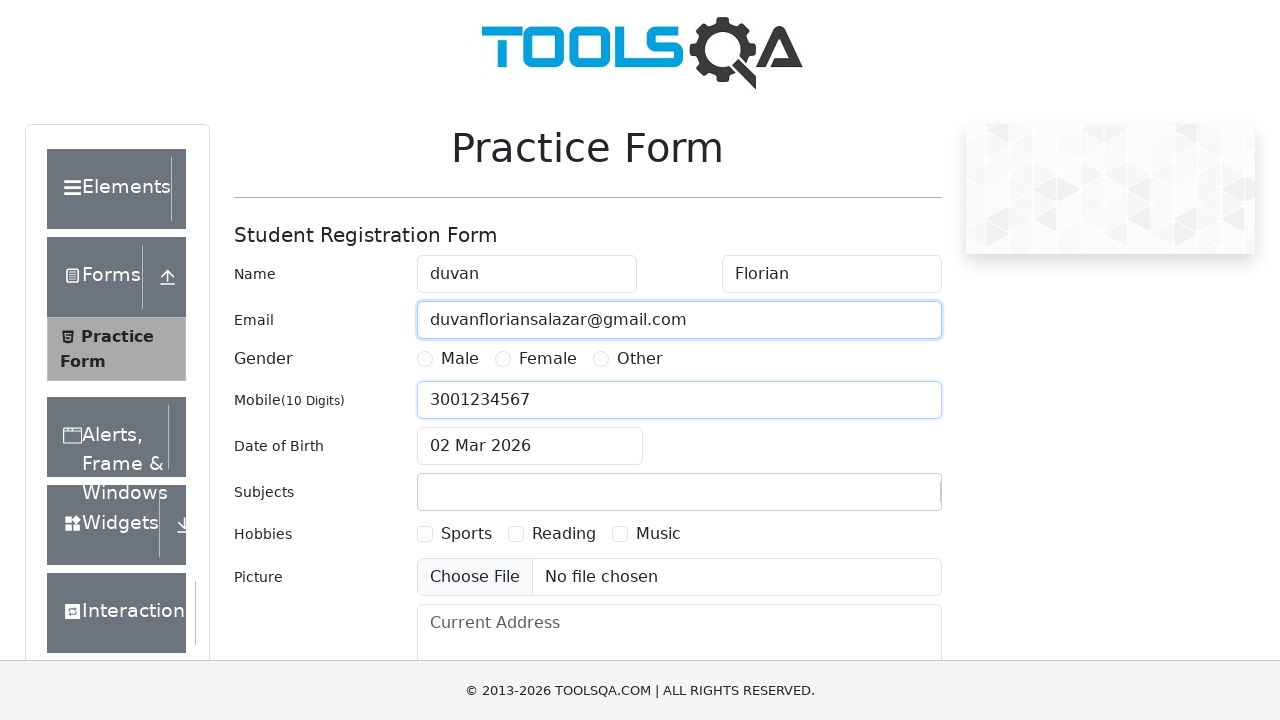

Filled subjects field with 'Matematicas' on #subjectsInput
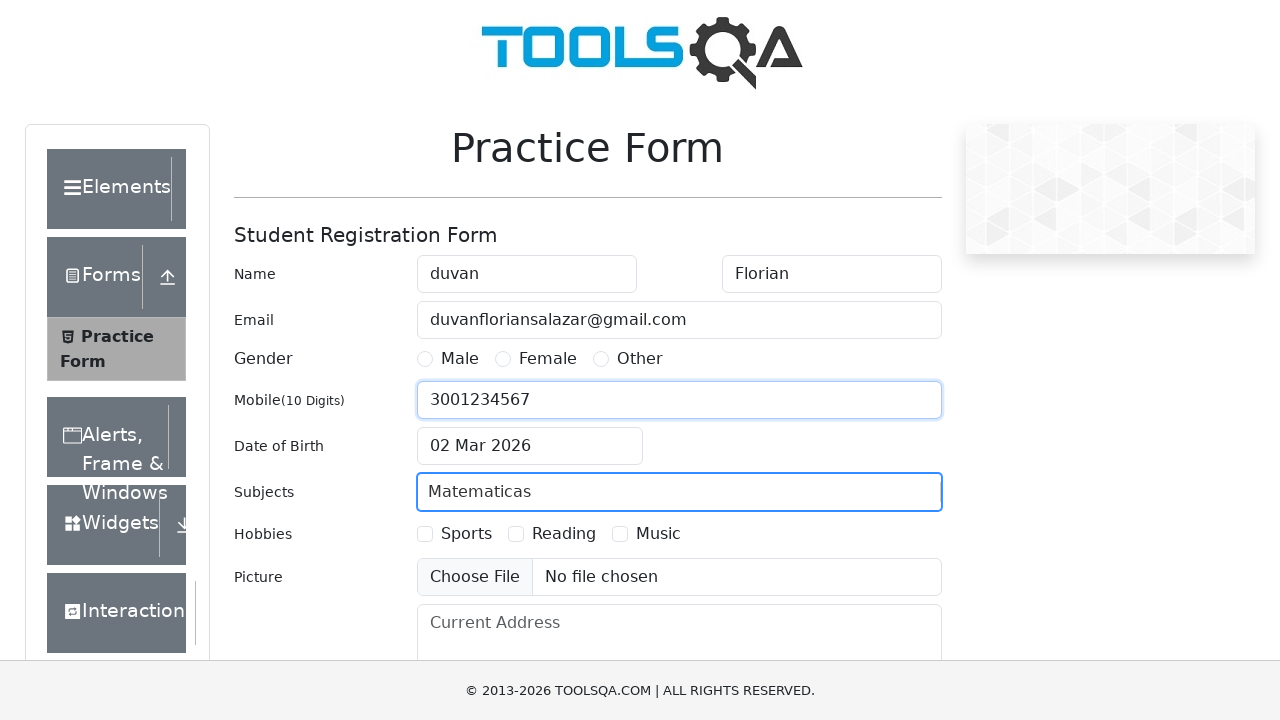

Filled current address field with 'Calle 123 # 45 - 67' on #currentAddress
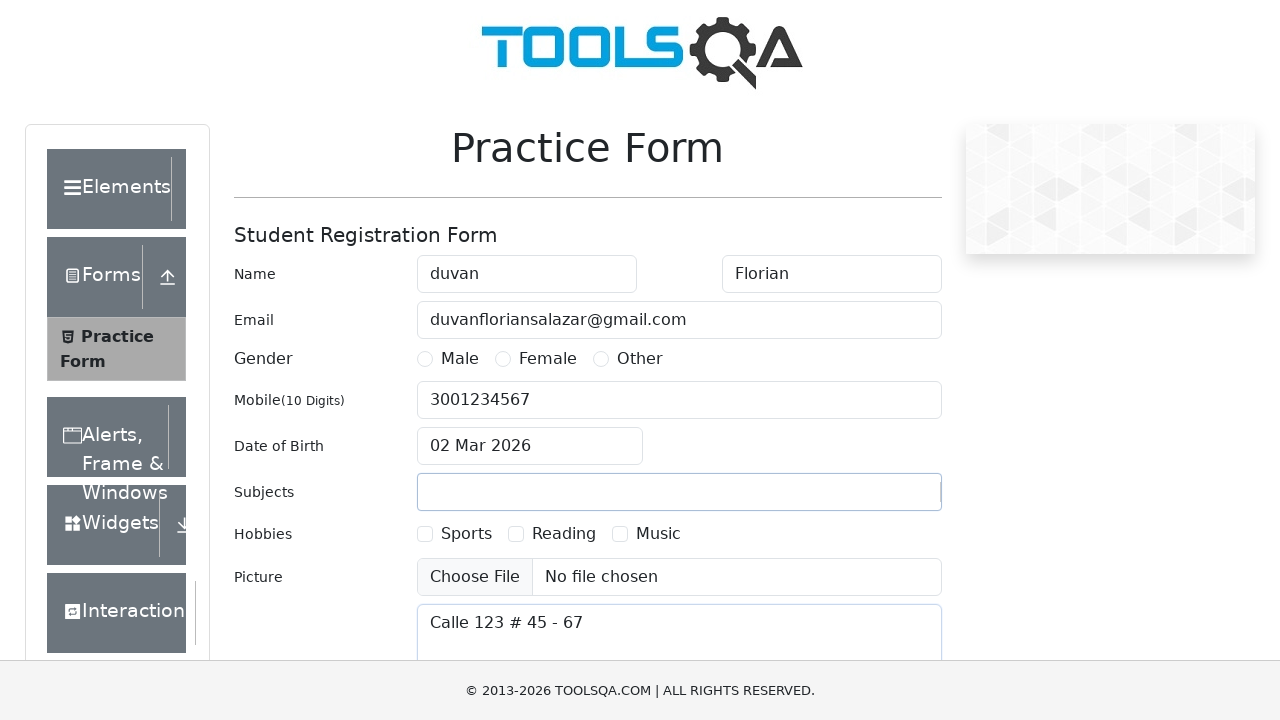

Selected 'Male' gender option at (460, 359) on label:text('Male')
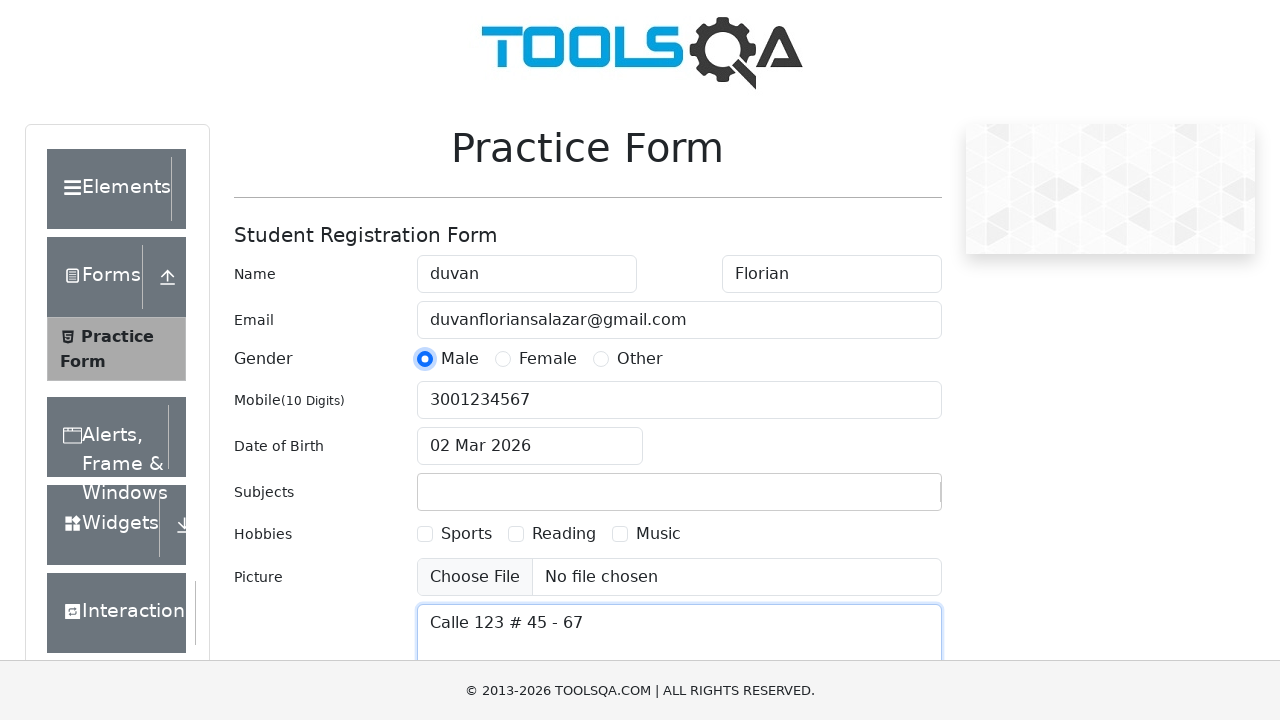

Selected 'Sports' hobby checkbox at (466, 534) on label:text('Sports')
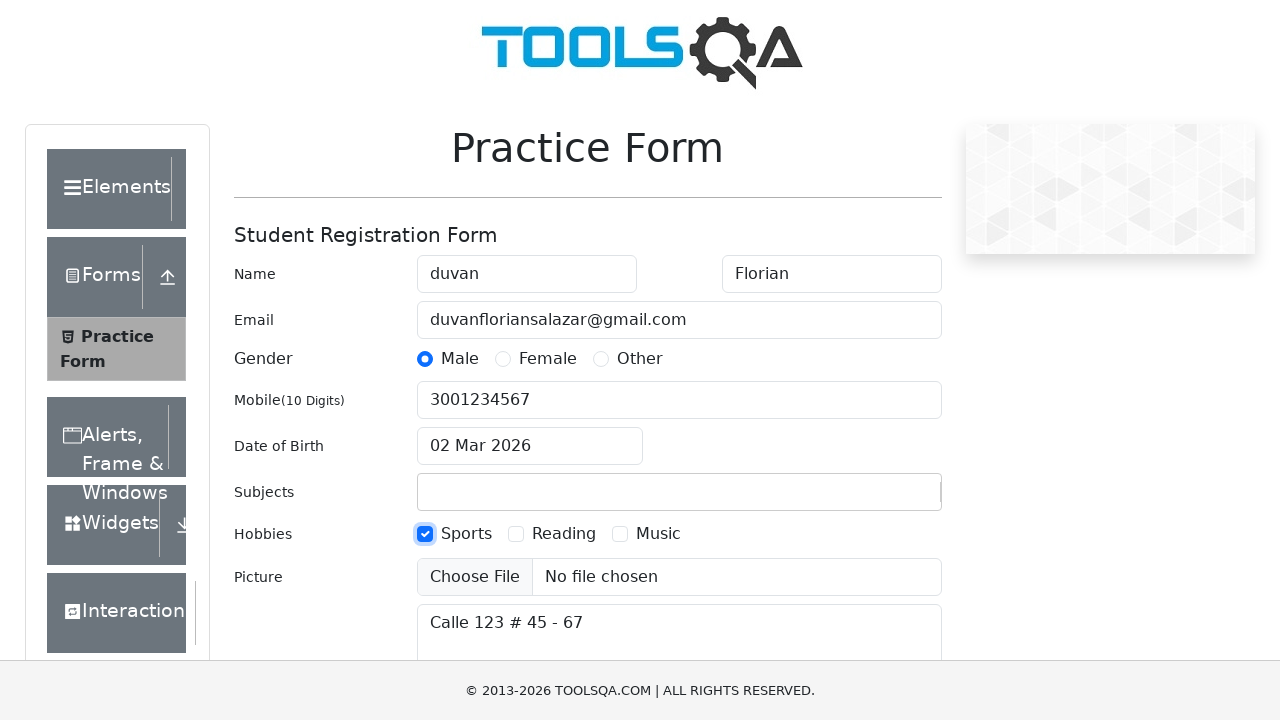

Selected 'Music' hobby checkbox at (658, 534) on label:text('Music')
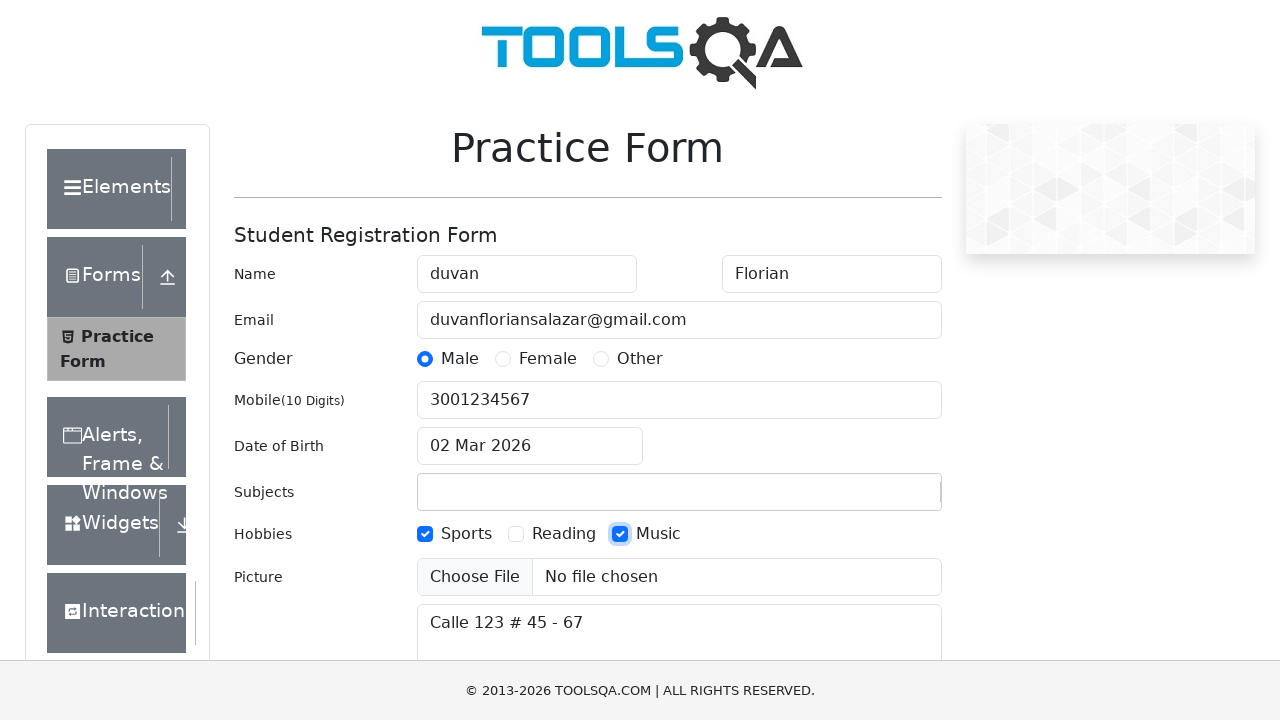

Clicked date of birth input field at (530, 446) on #dateOfBirthInput
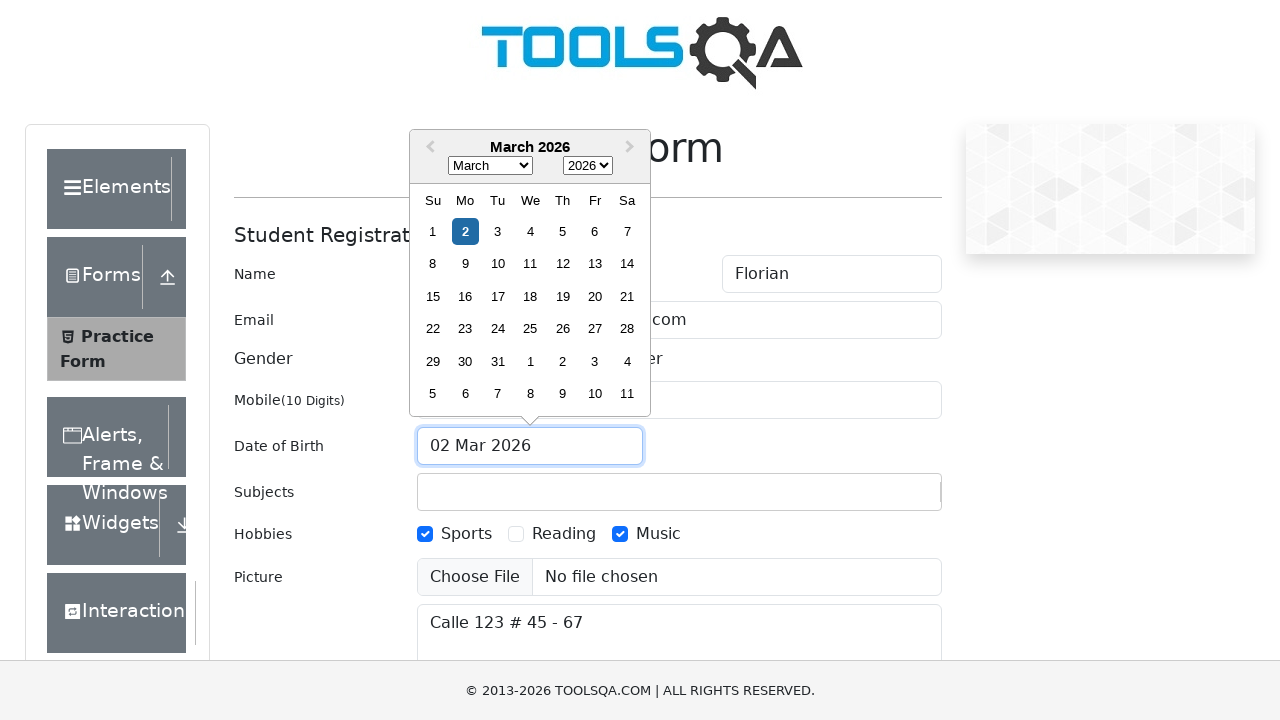

Selected 'April' from month dropdown on .react-datepicker__month-select
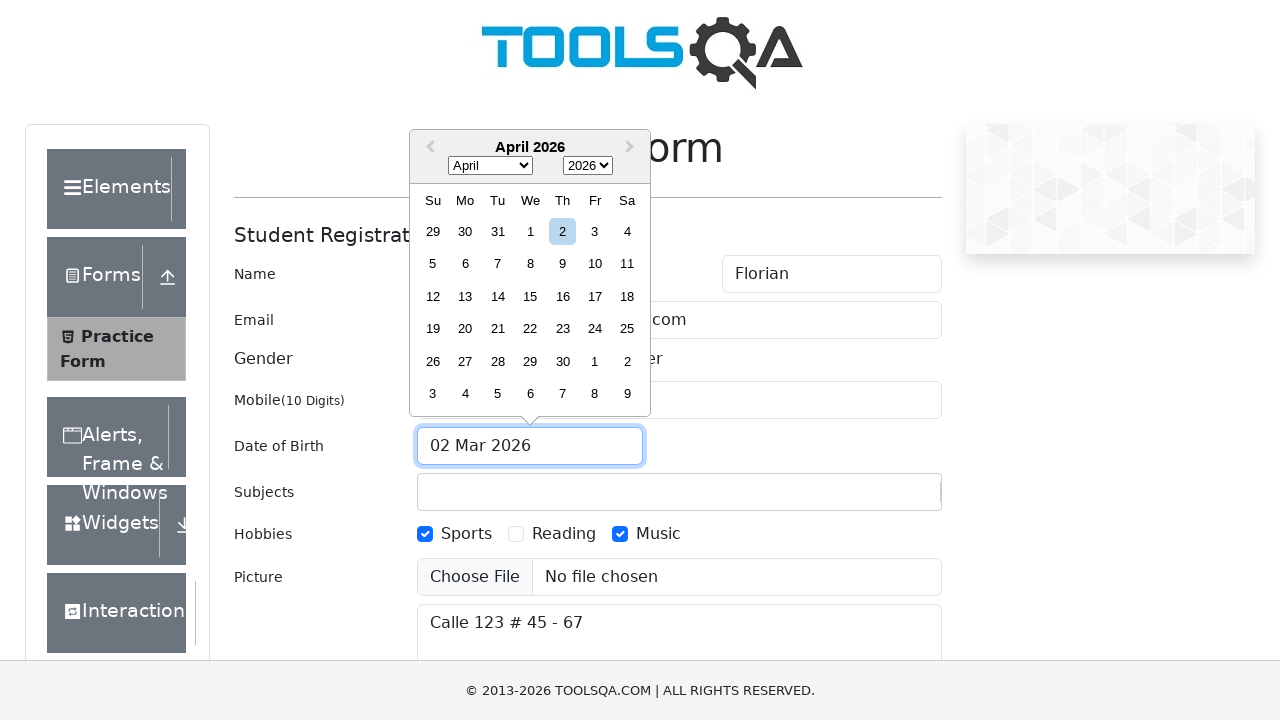

Selected '2000' from year dropdown on .react-datepicker__year-select
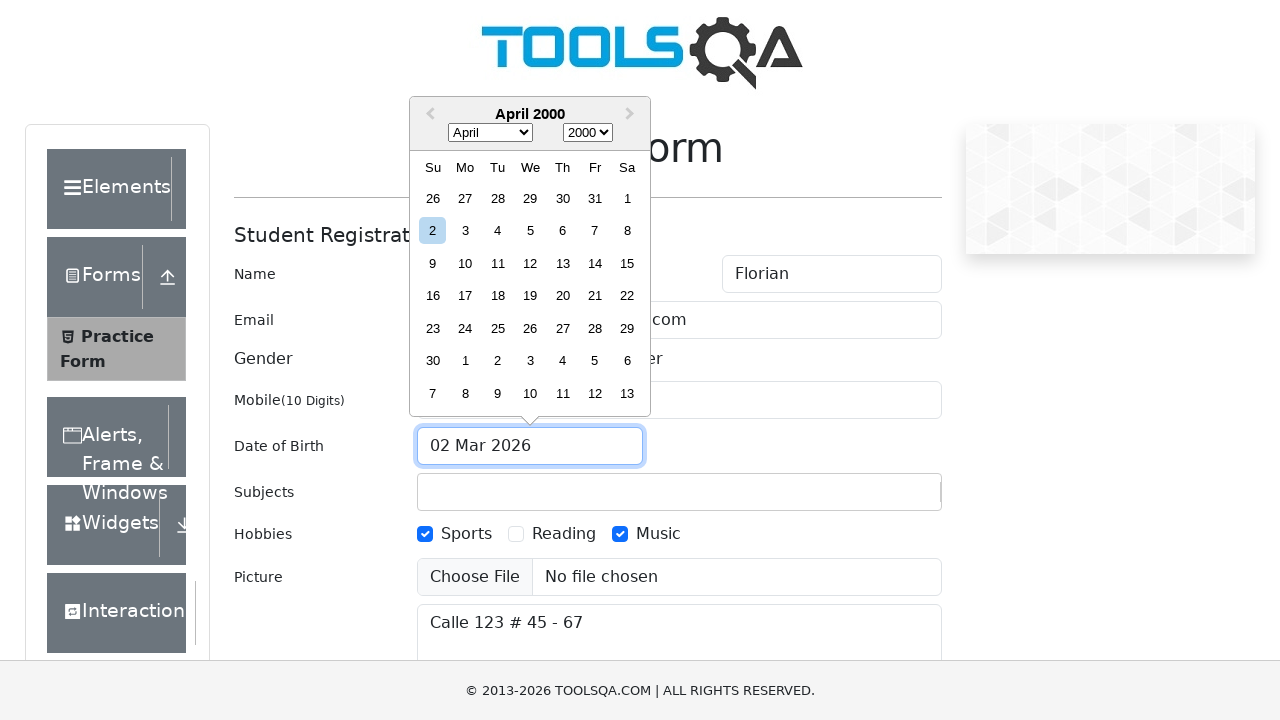

Selected day '15' from date picker at (627, 263) on div.react-datepicker__day:text('15'):not(.react-datepicker__day--outside-month)
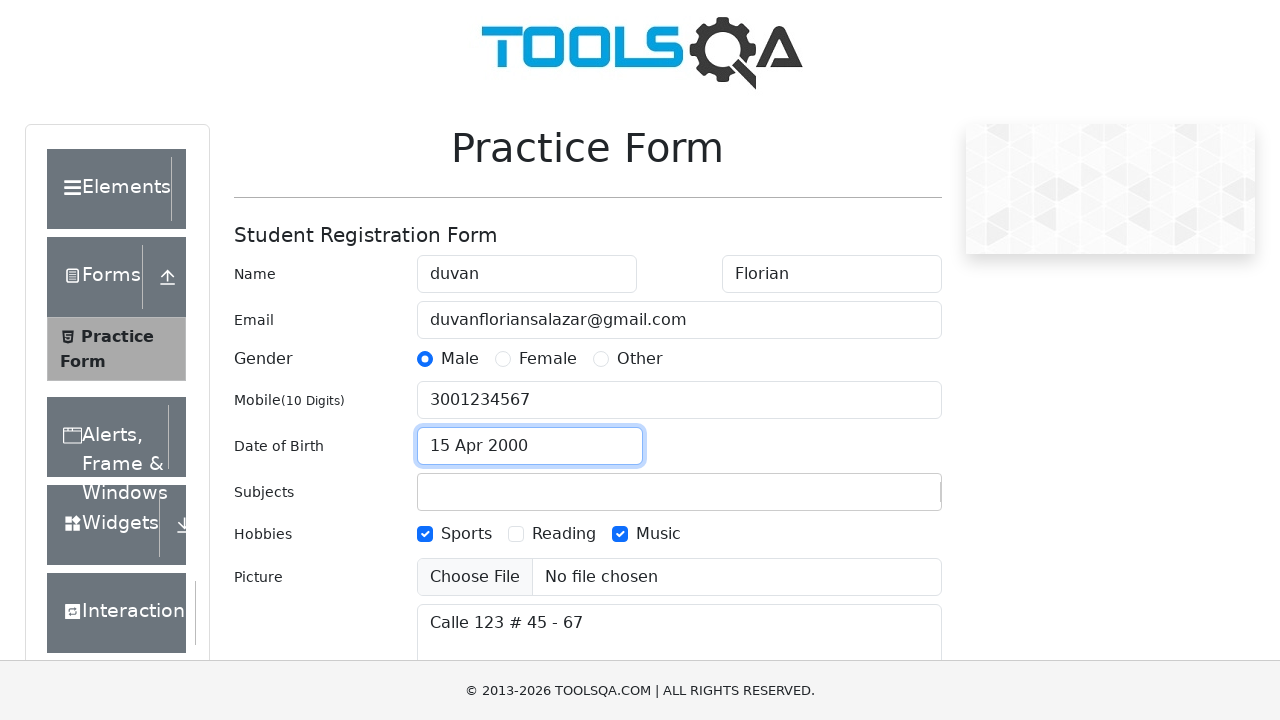

Clicked state dropdown at (527, 437) on #state
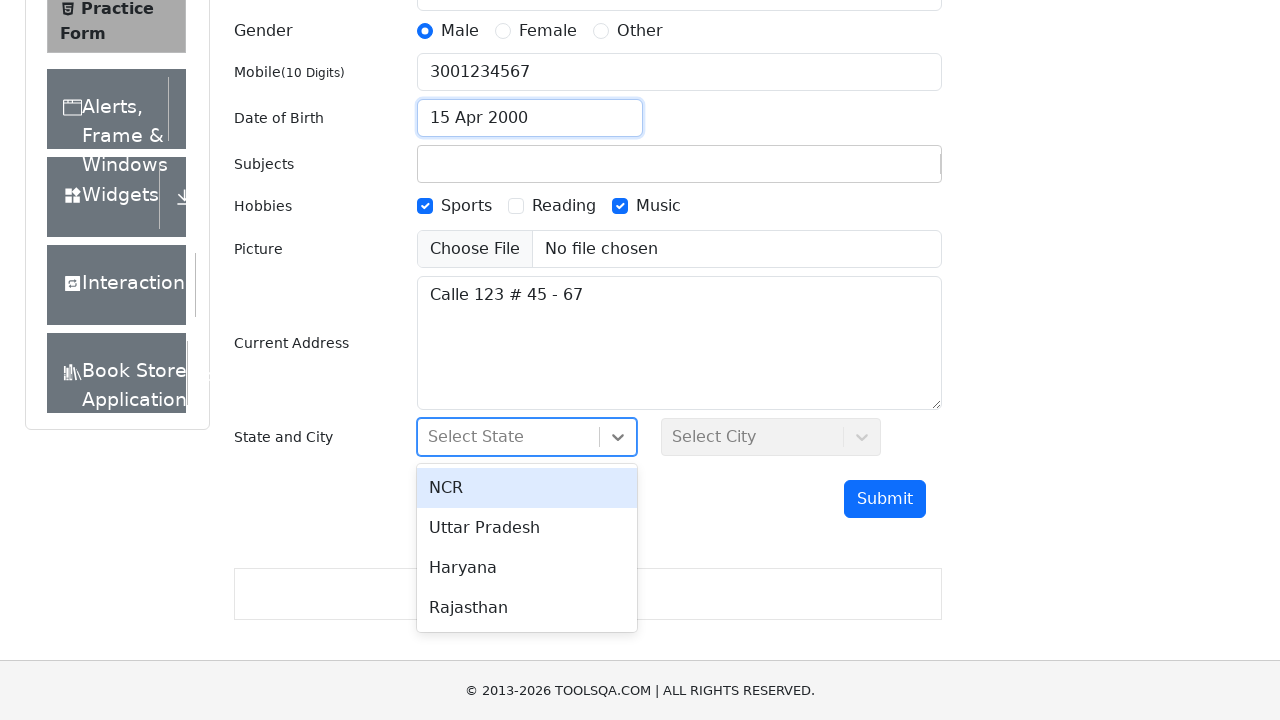

Selected 'NCR' from state options at (527, 488) on div:text('NCR')
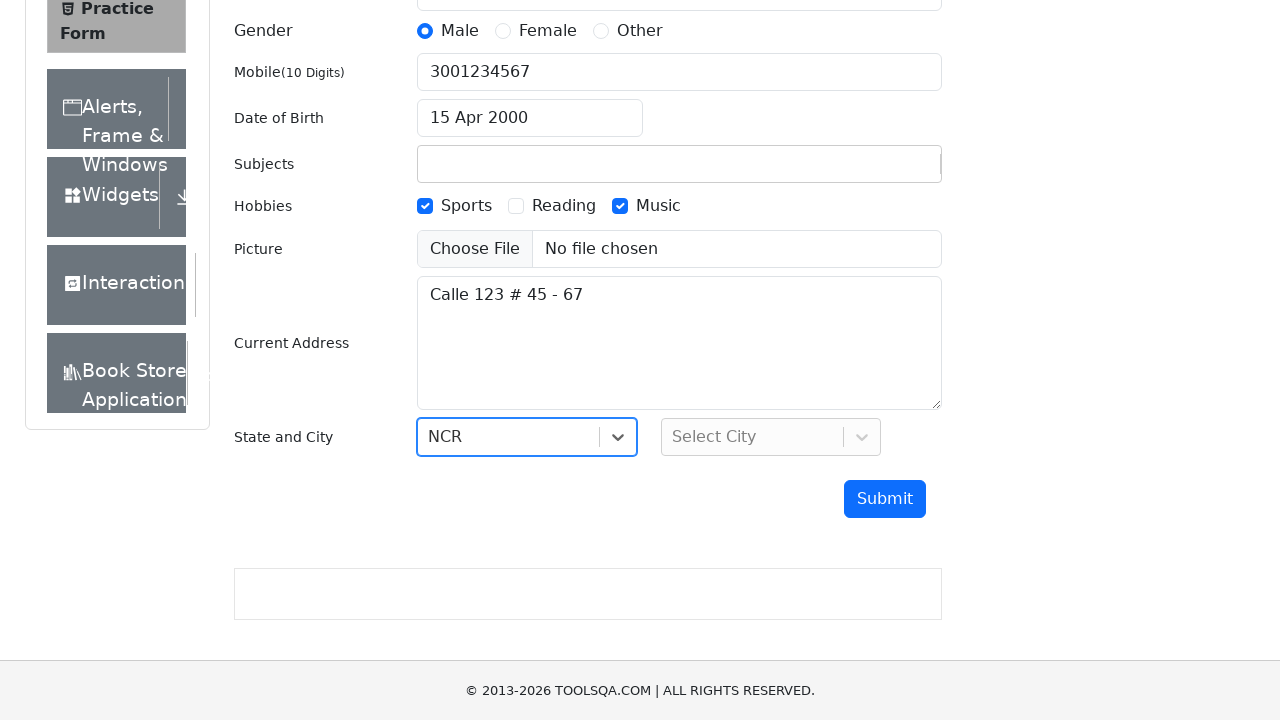

Clicked city dropdown at (771, 437) on #city
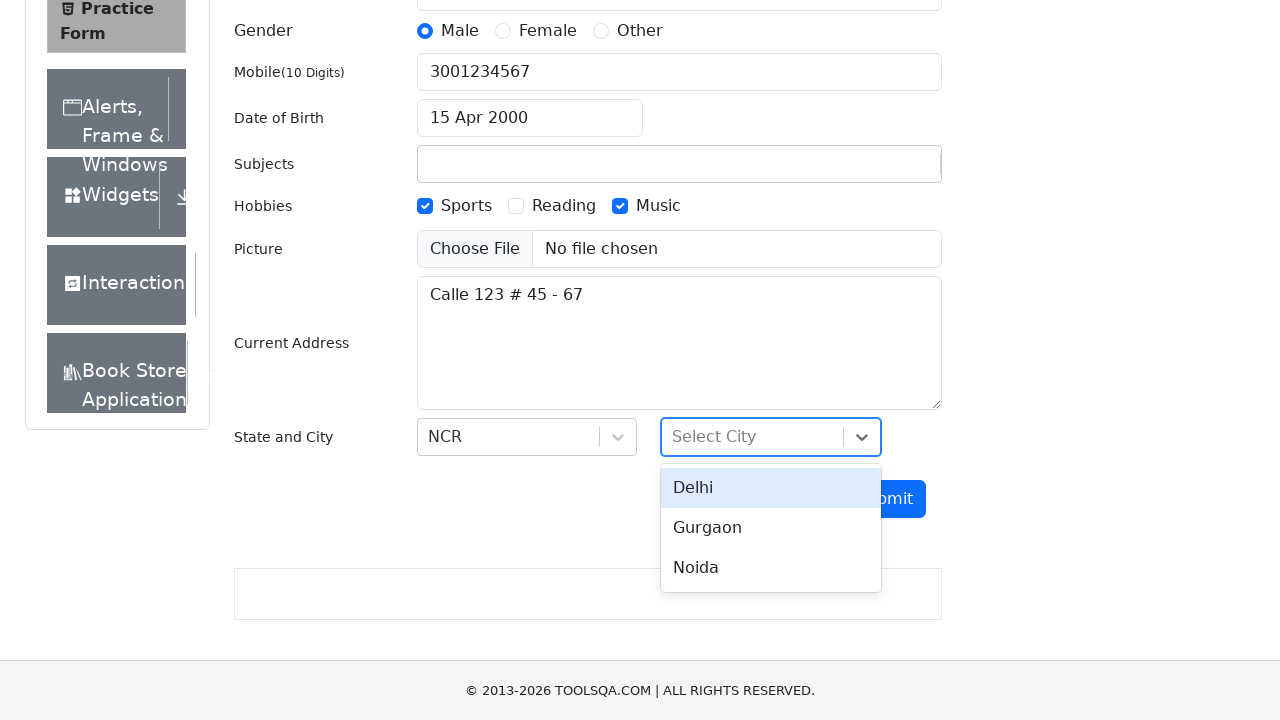

Selected 'Delhi' from city options at (771, 488) on div:text('Delhi')
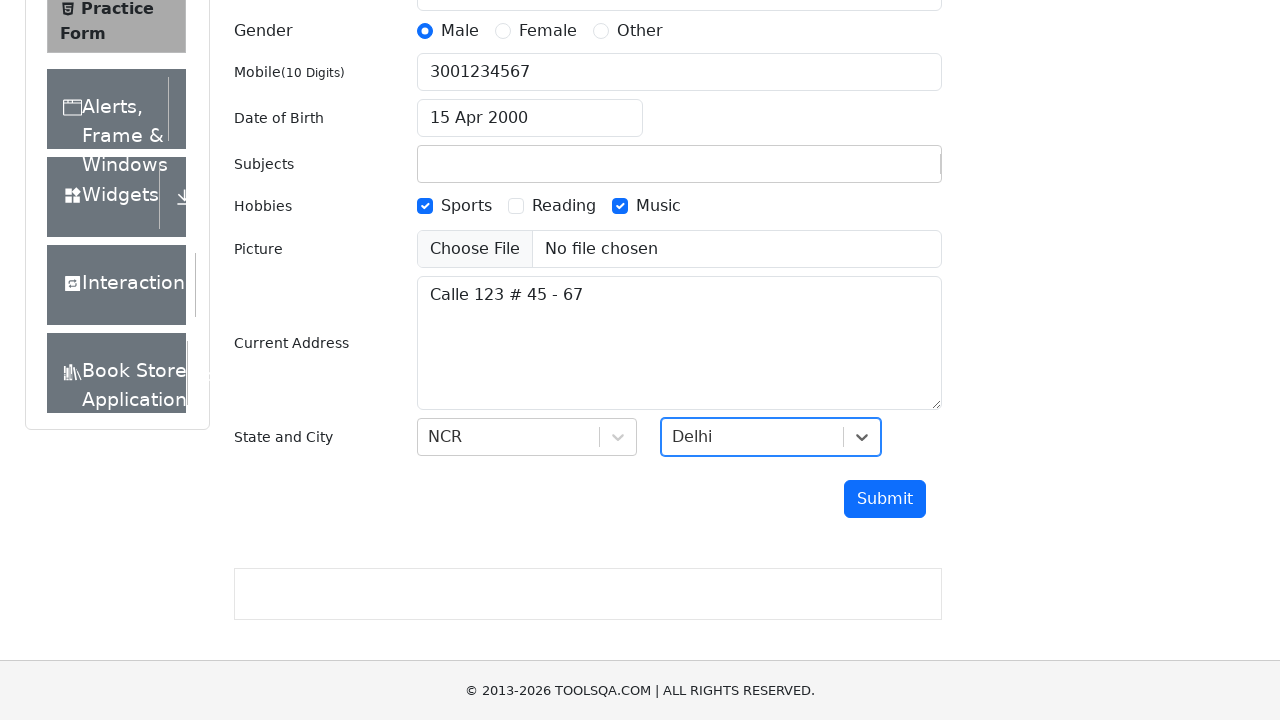

Clicked form submit button at (885, 499) on #submit
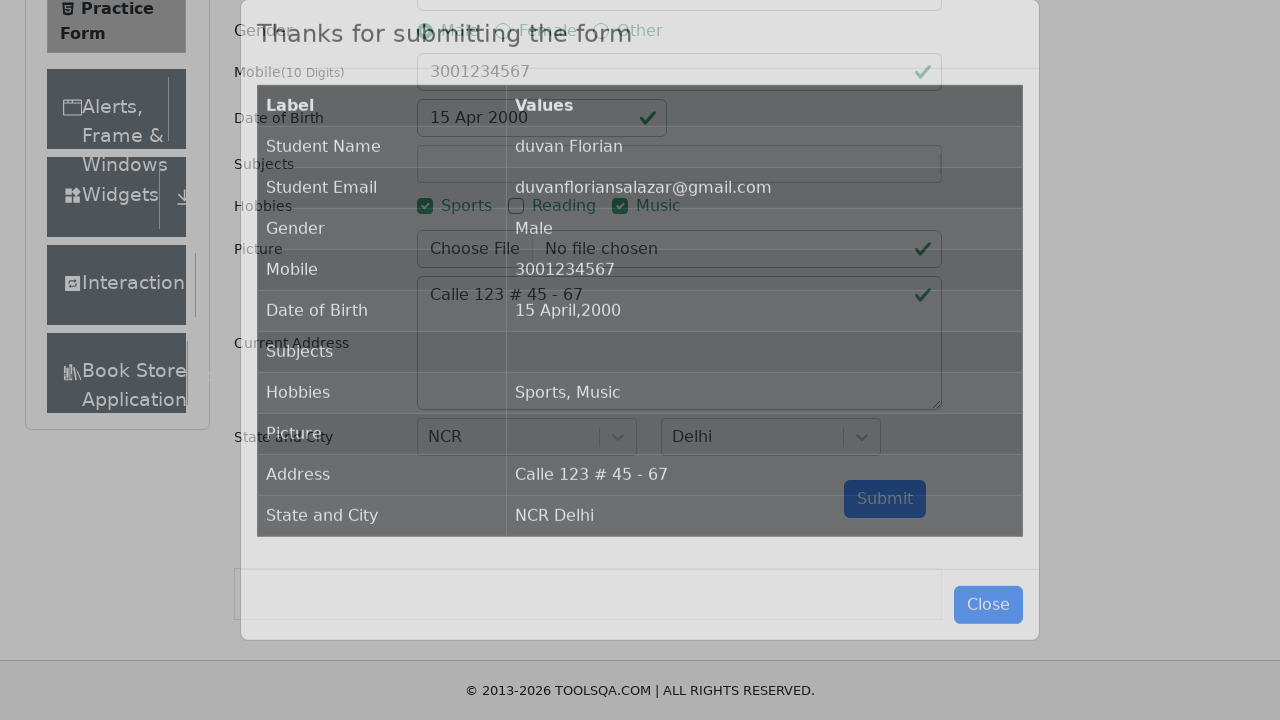

Form submission confirmed - modal content loaded
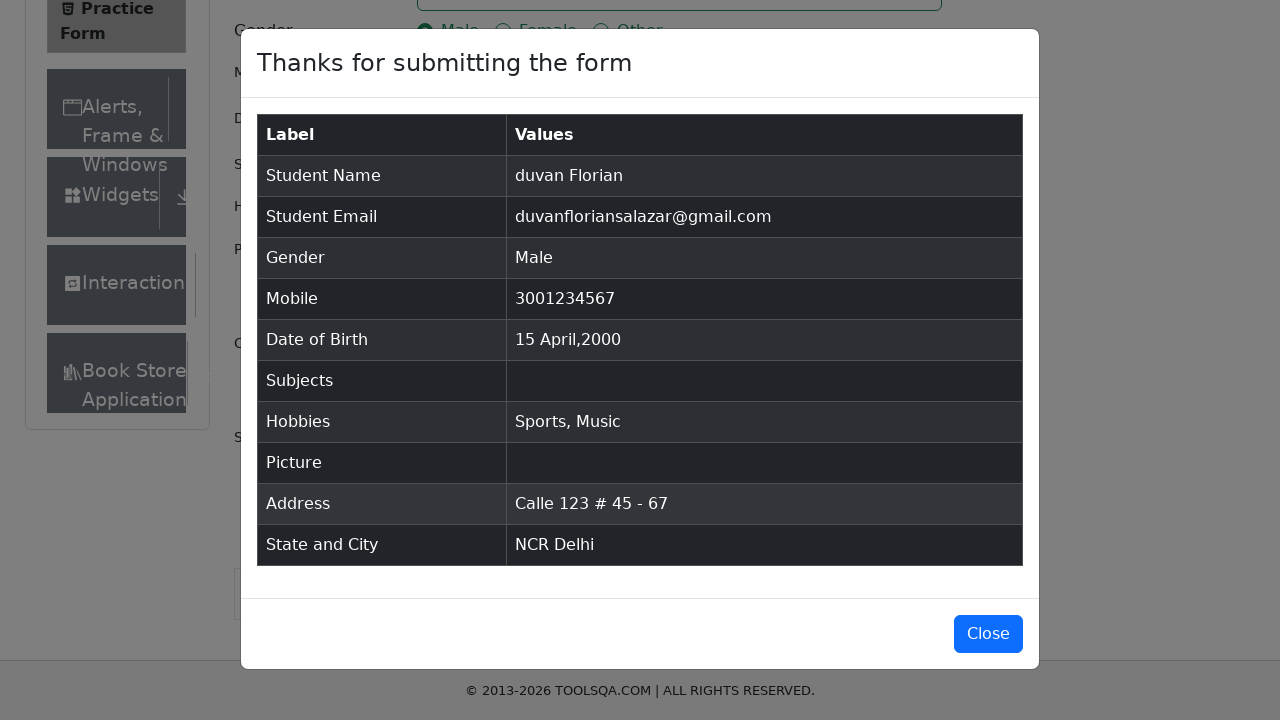

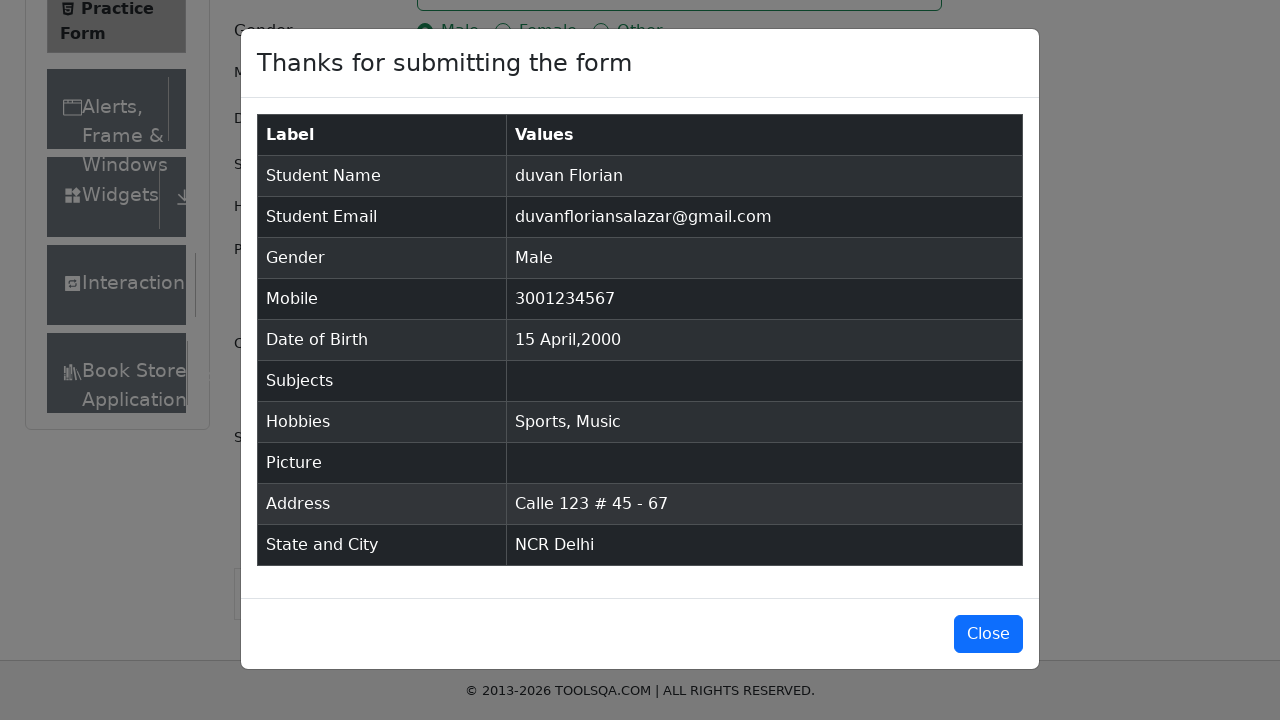